Tests that clicking the update button without entering any text does not change the button's original text

Starting URL: http://www.uitestingplayground.com/textinput

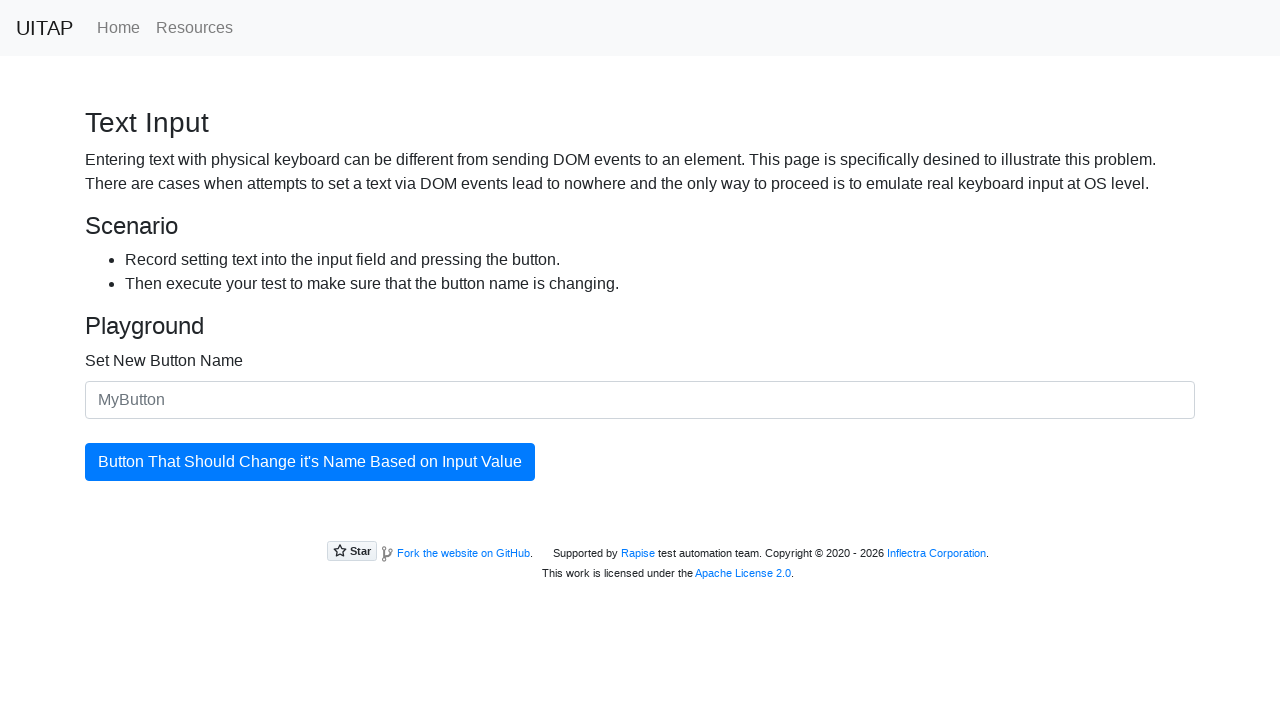

Waited for text input field to be ready
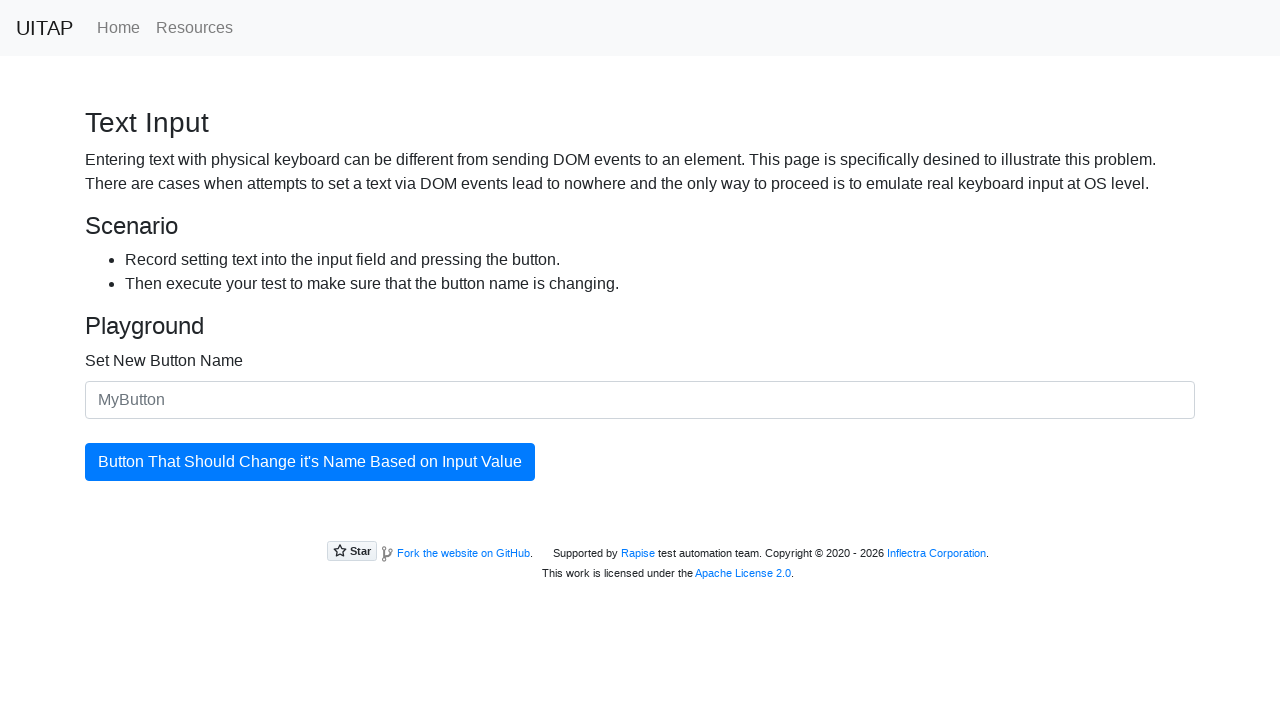

Waited for update button to be ready
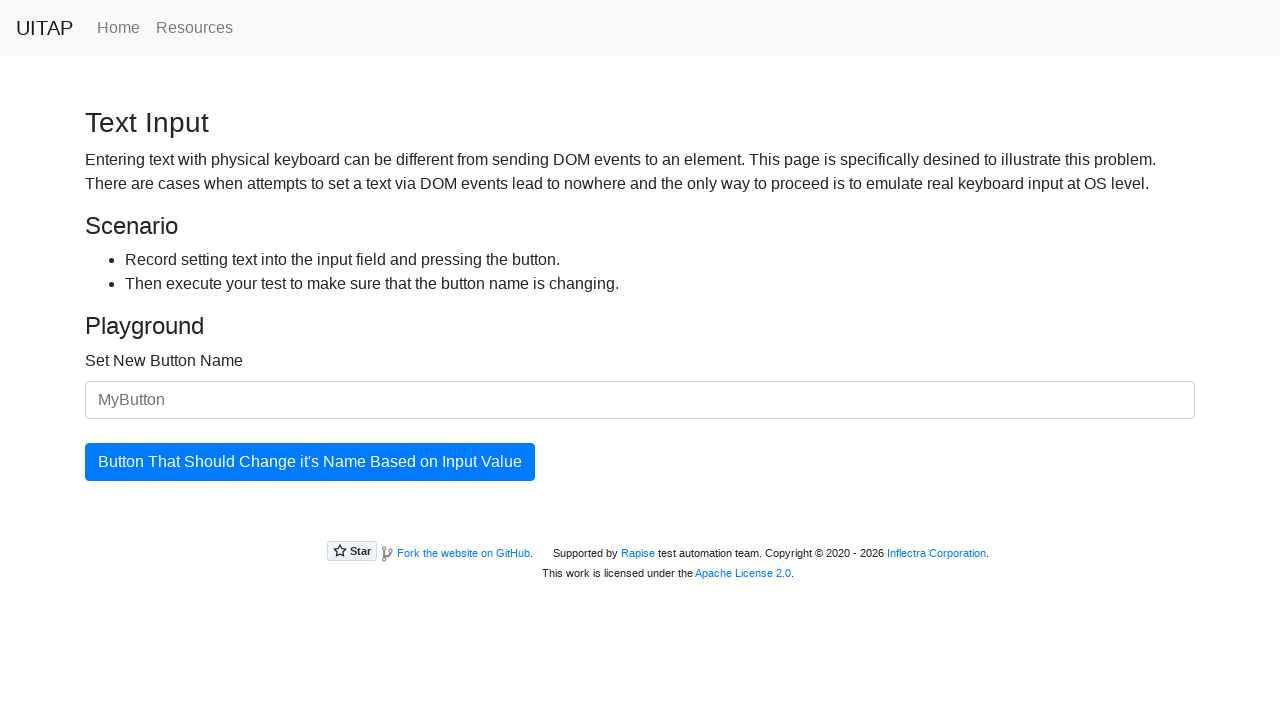

Cleared the text input field to ensure it is empty on input#newButtonName
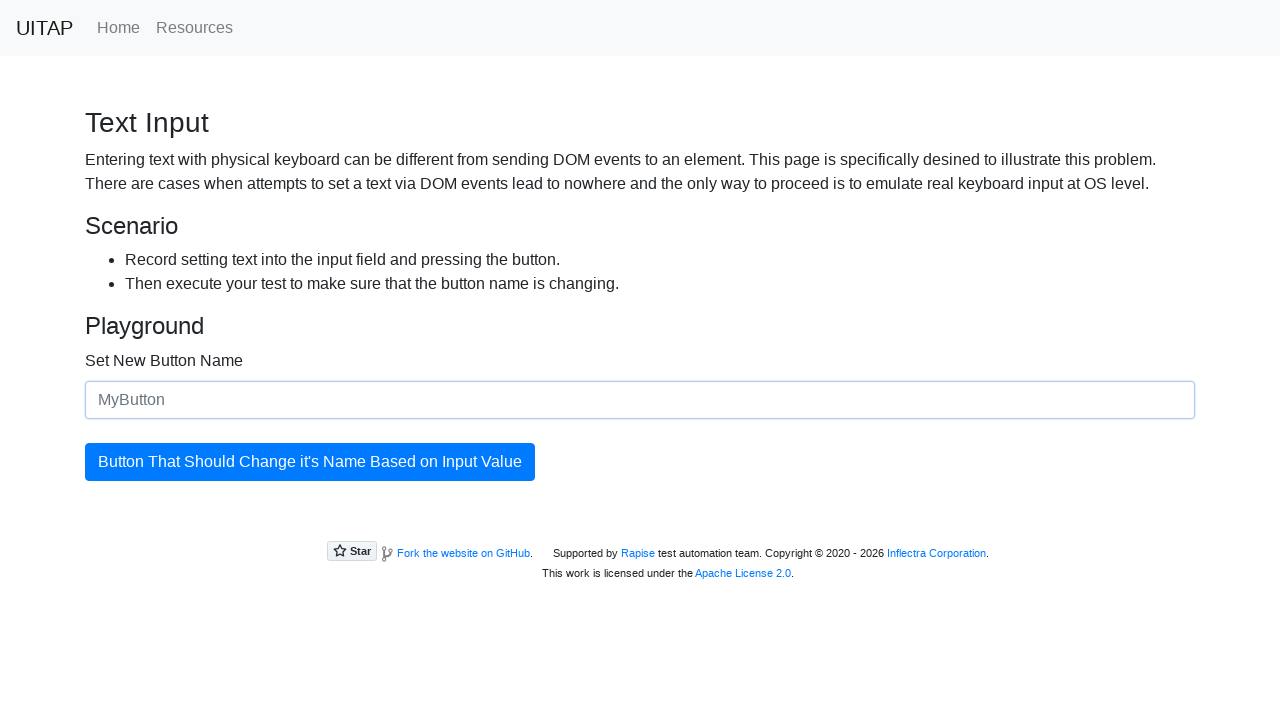

Clicked the update button without entering any text at (310, 462) on button#updatingButton
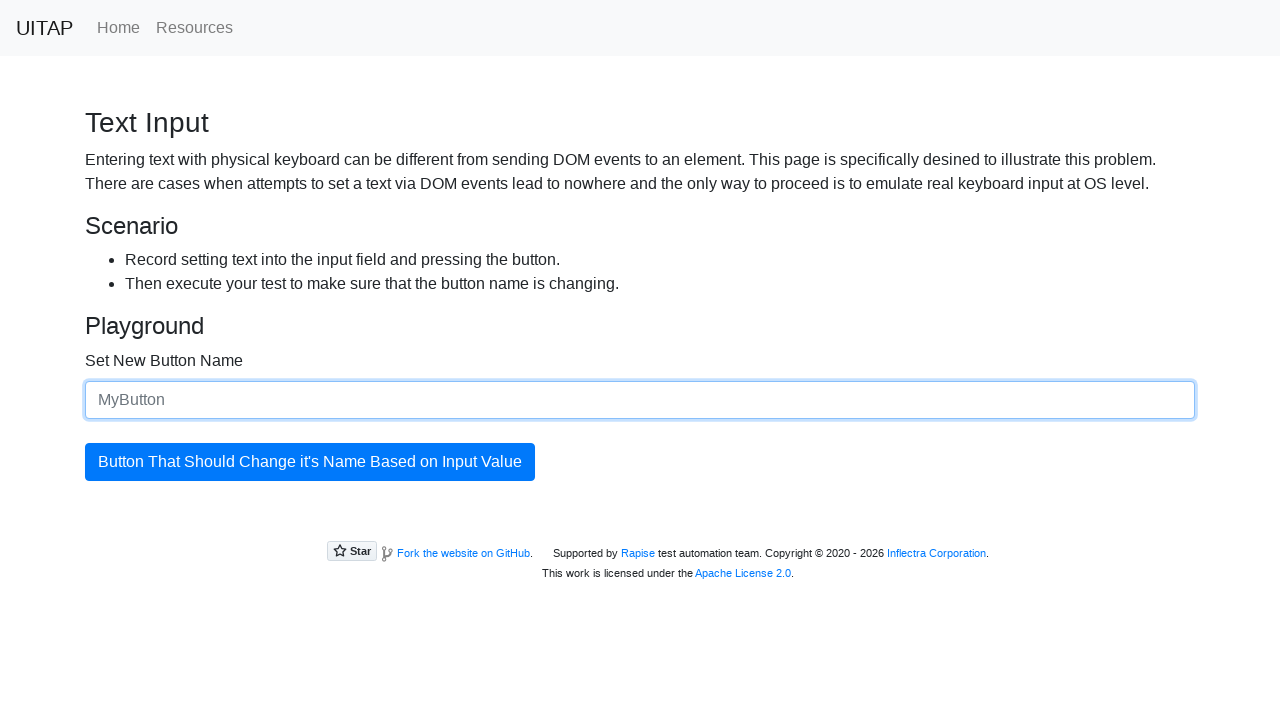

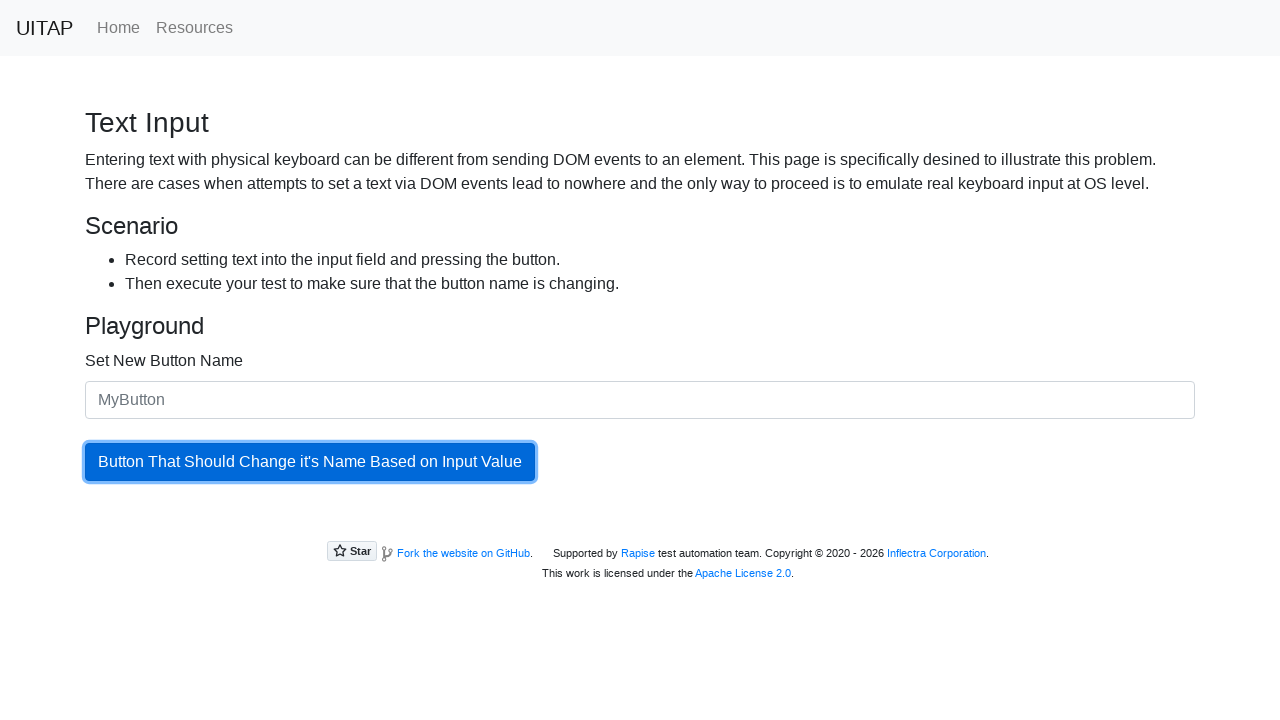